Waits for a price to reach $100, books it, then solves a mathematical problem by calculating the result and submitting the answer

Starting URL: http://suninjuly.github.io/explicit_wait2.html

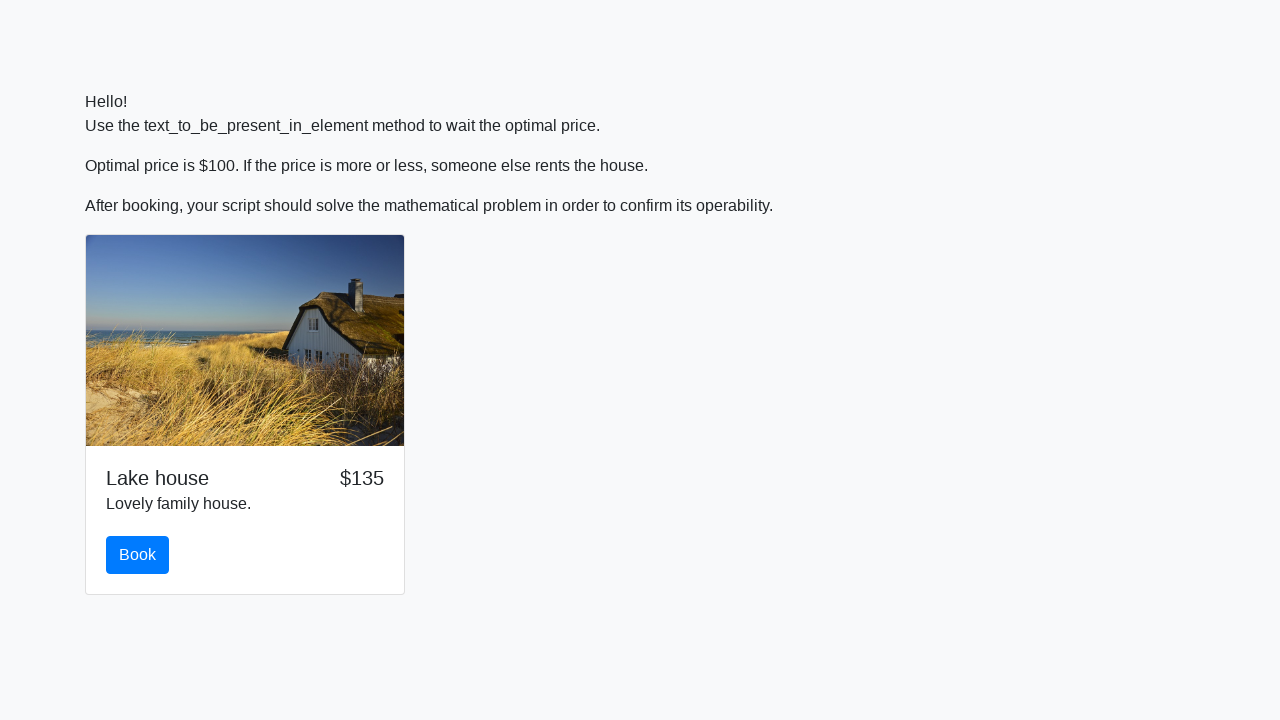

Waited for price to reach $100
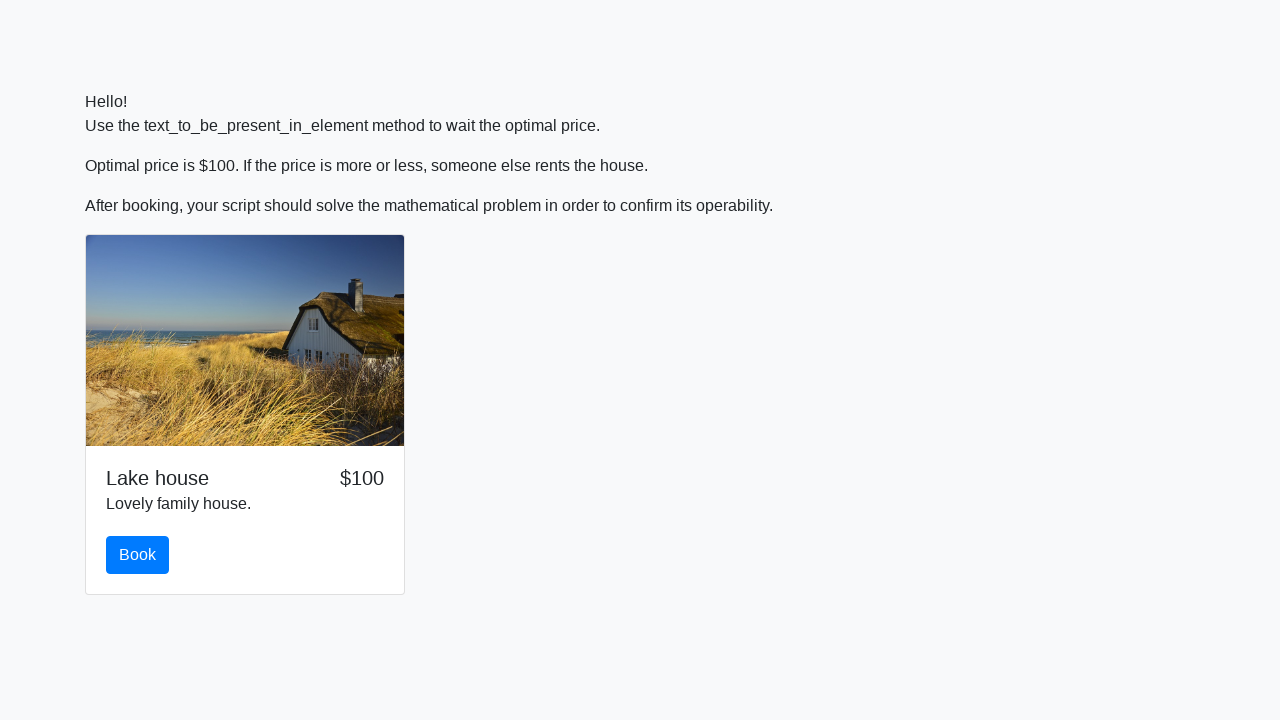

Clicked the book button at (138, 555) on #book
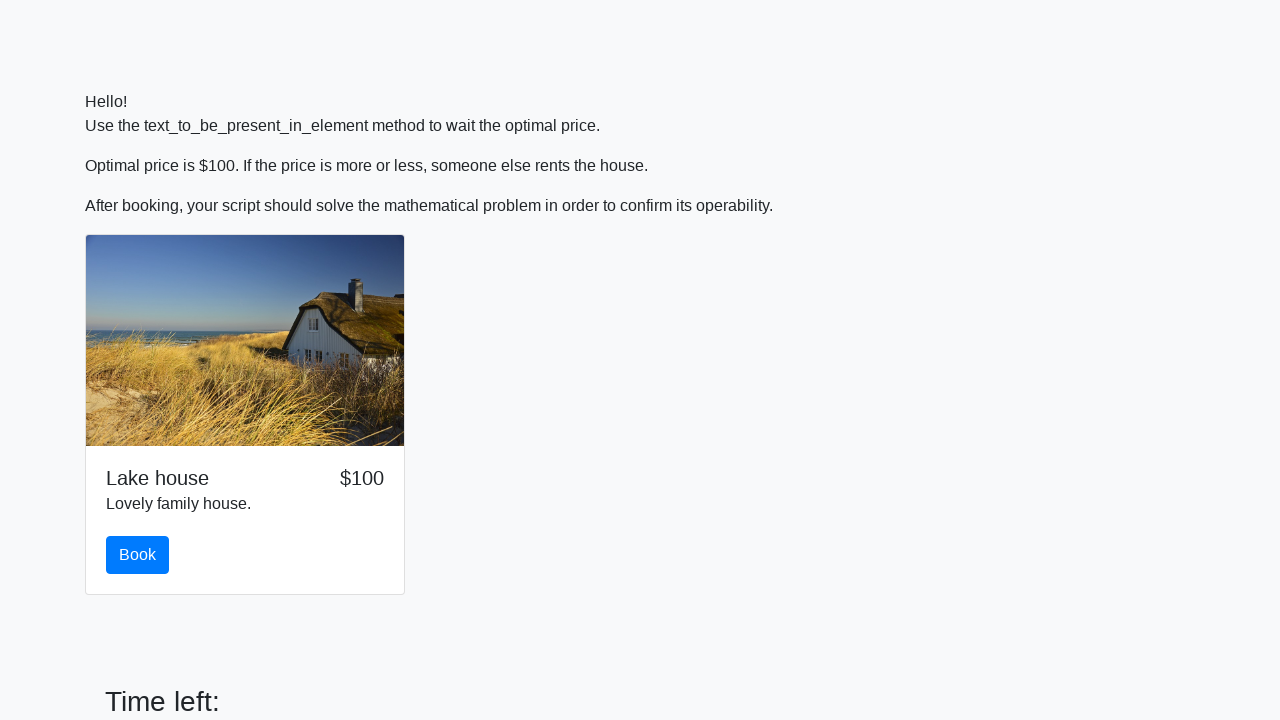

Retrieved value from input_value element: 48
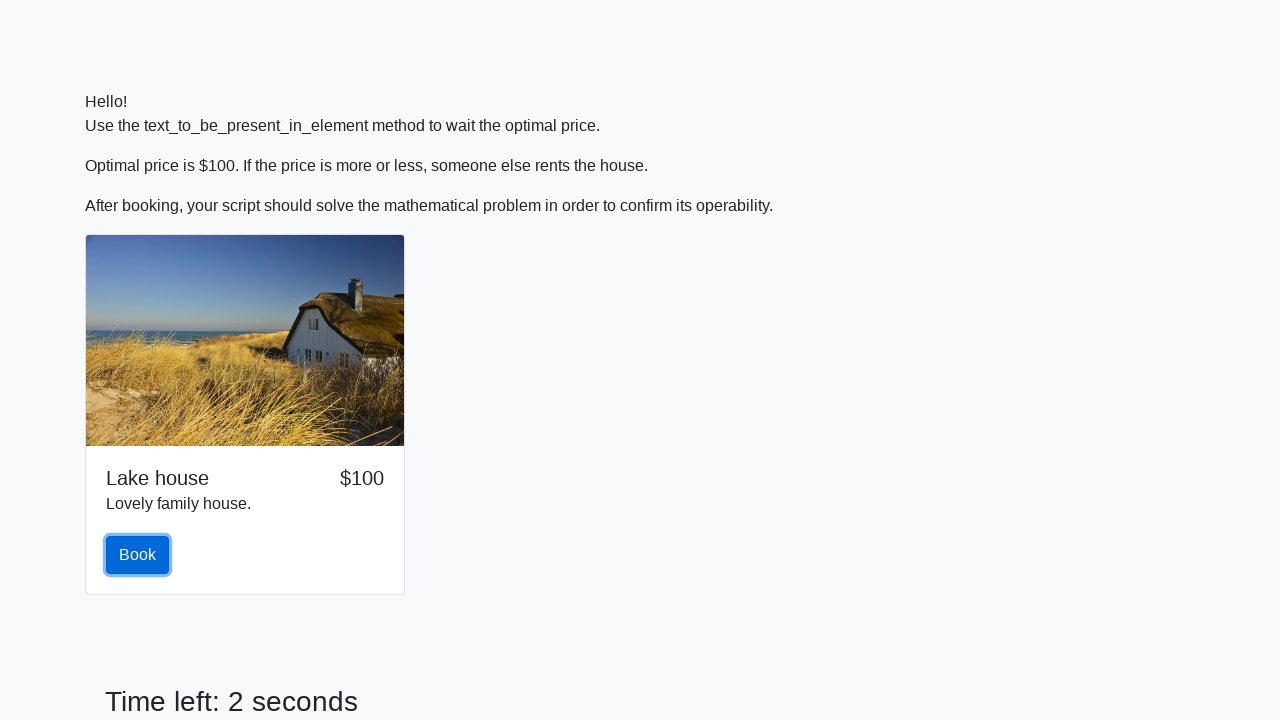

Calculated result using mathematical formula: 2.2212726392548245
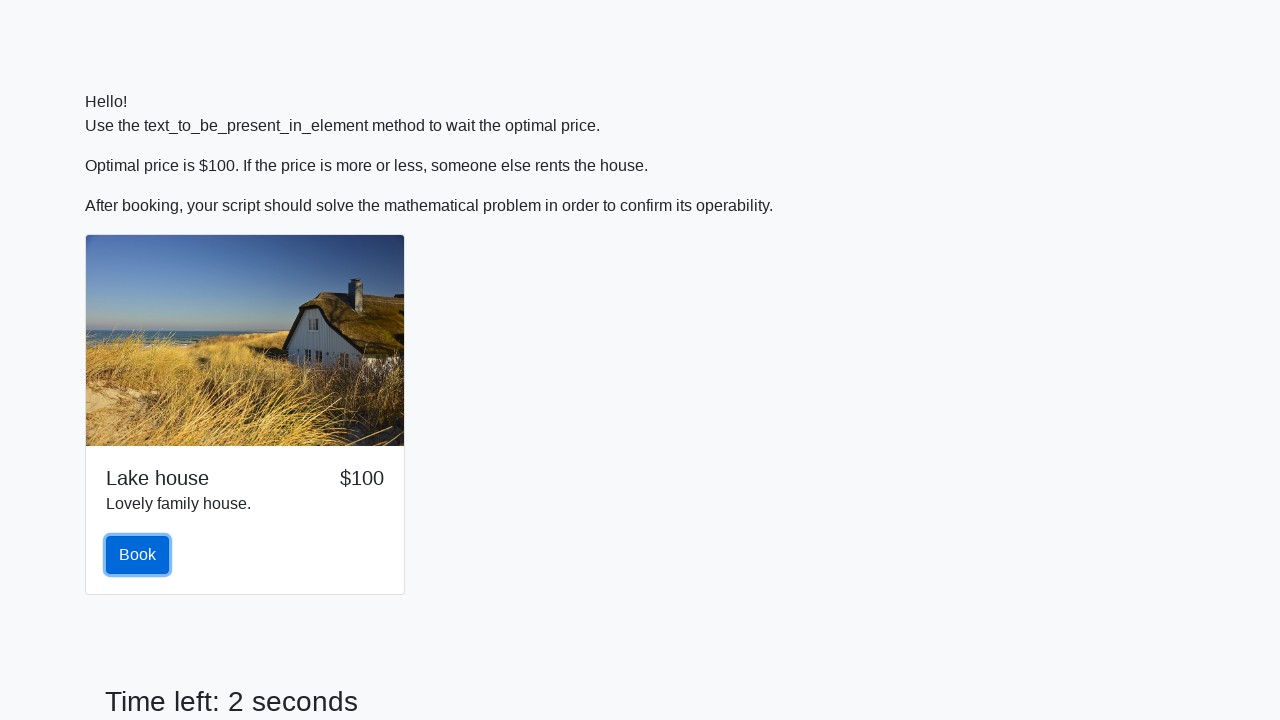

Filled answer field with calculated result: 2.2212726392548245 on #answer
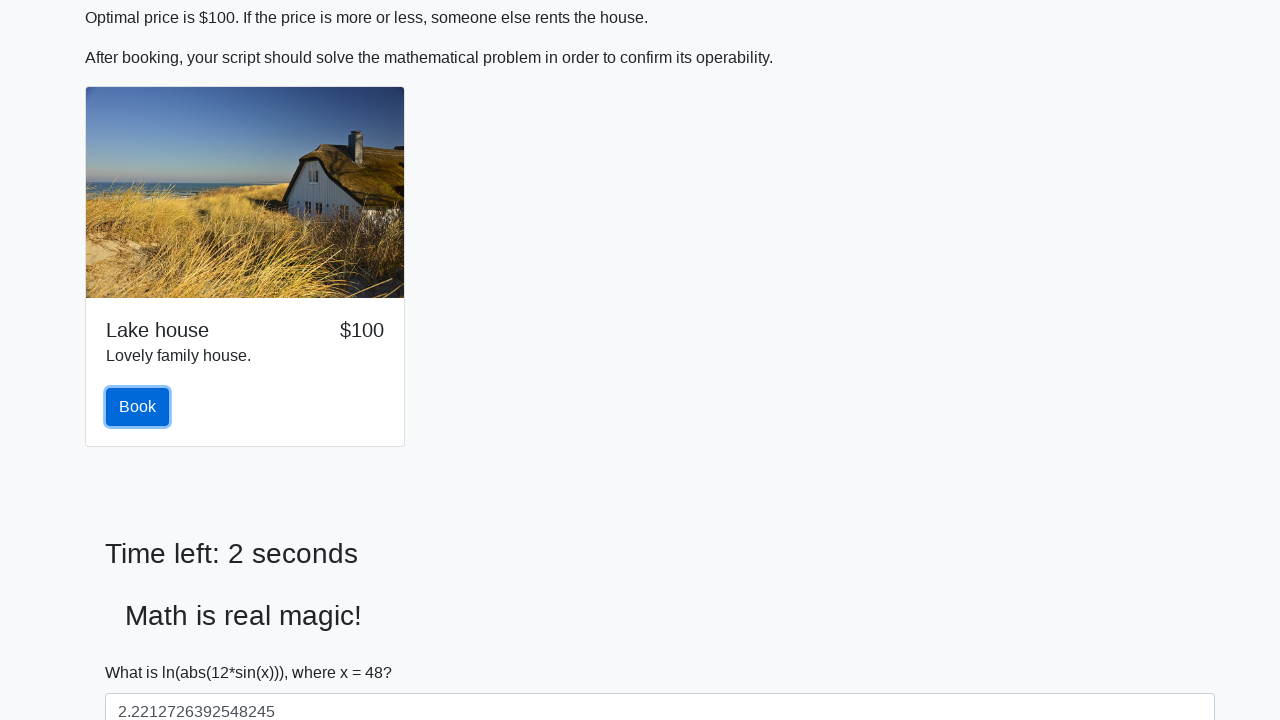

Clicked solve button to submit the answer at (143, 651) on #solve
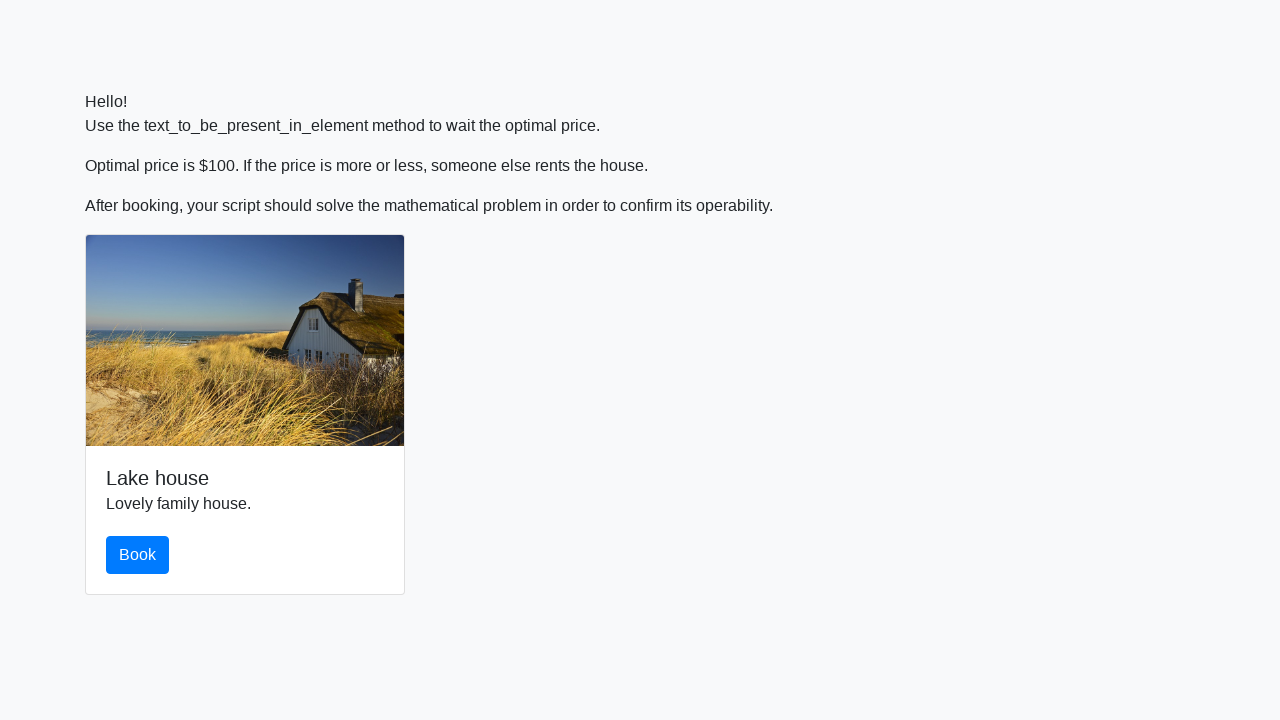

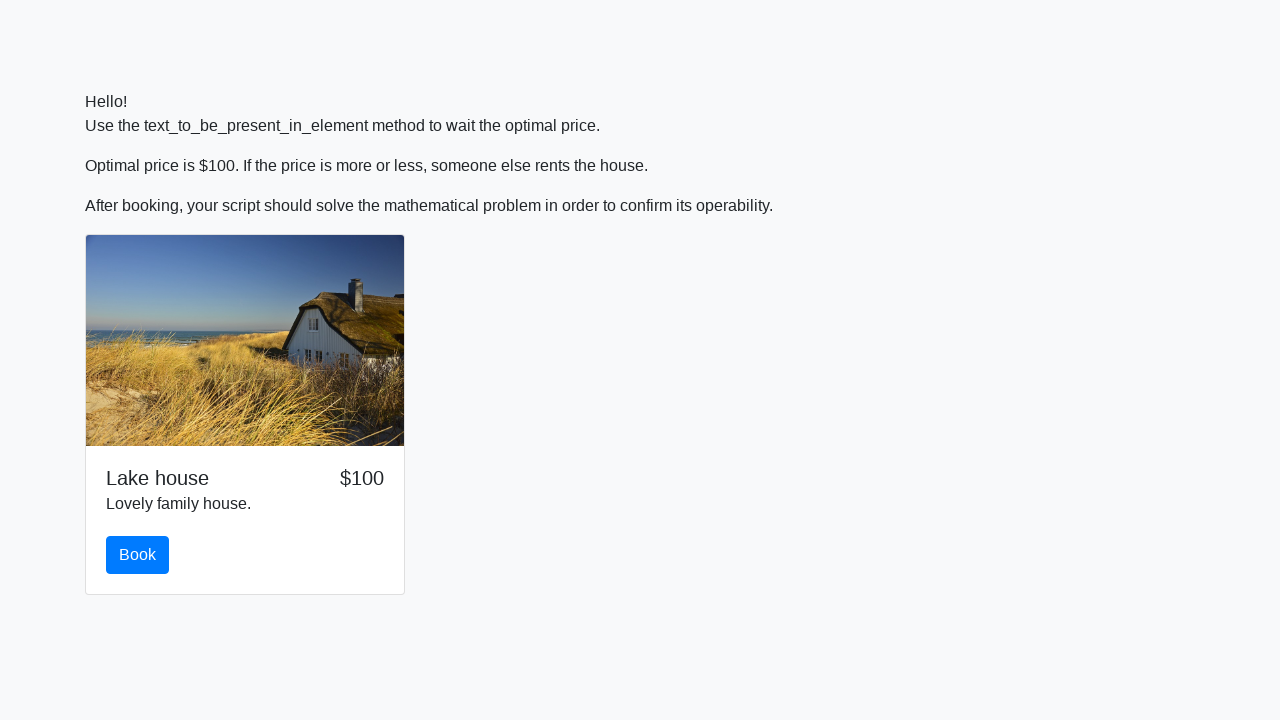